Navigates to GitHub's homepage and waits for the page to fully load, originally designed for visual regression testing of the homepage layout at 1000x800 viewport.

Starting URL: https://www.github.com

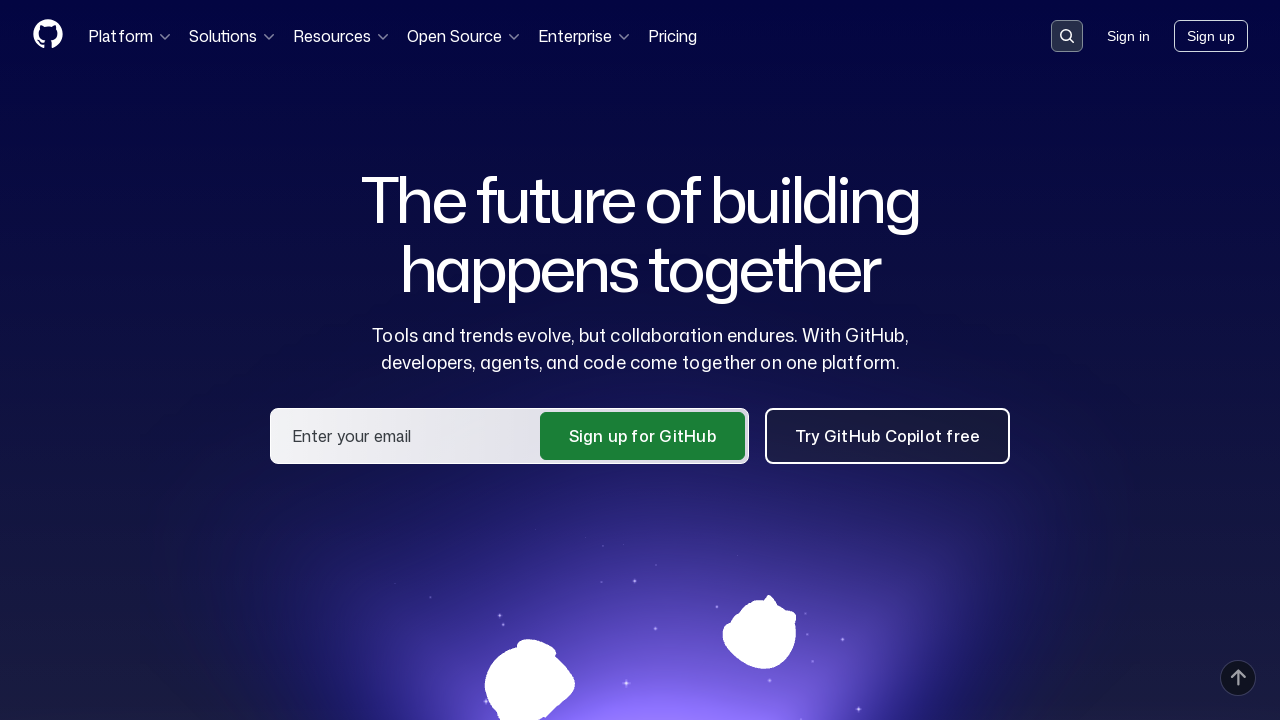

Set viewport size to 1000x800 pixels for visual regression testing
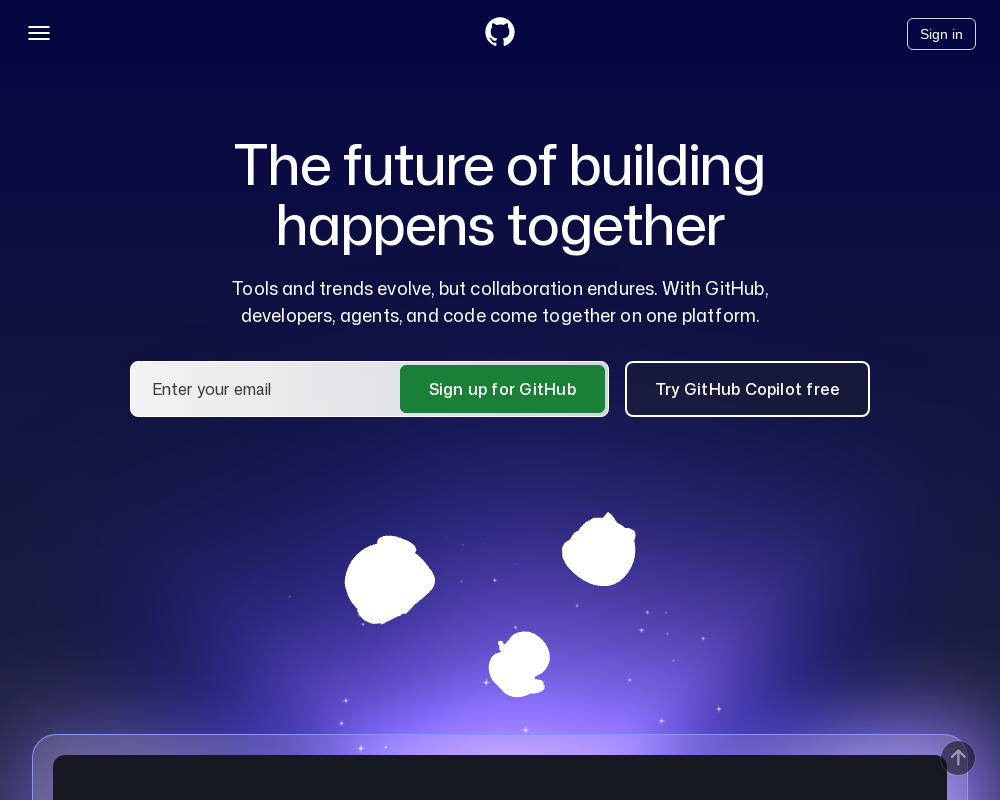

GitHub homepage fully loaded with all network activity complete
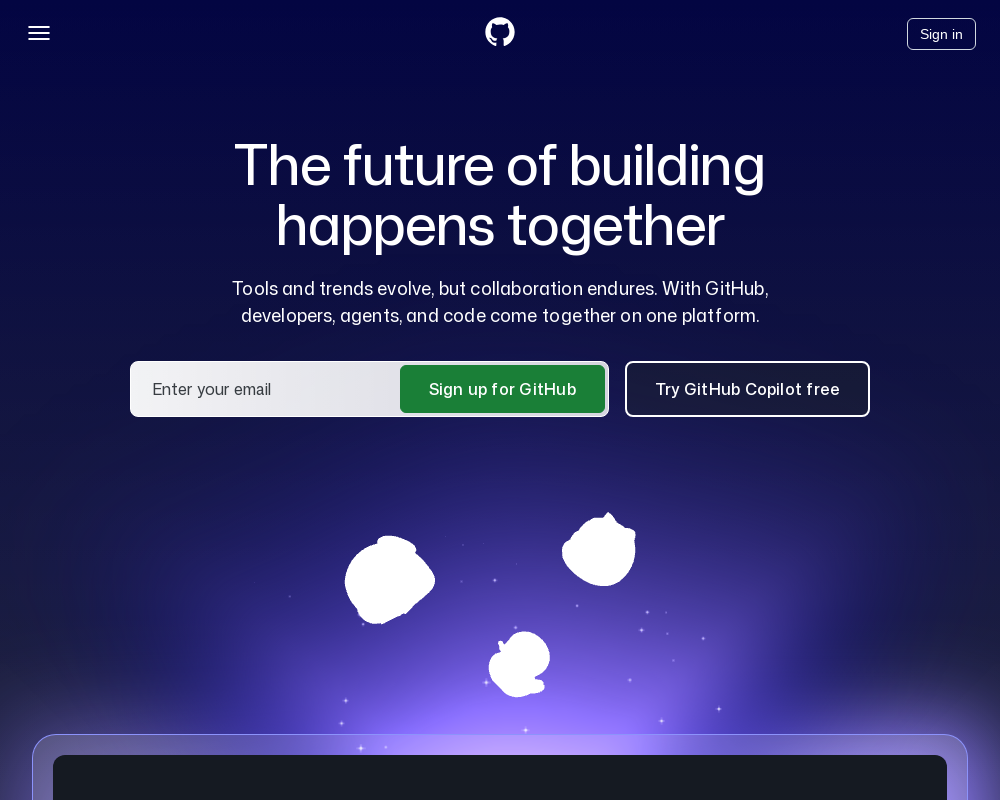

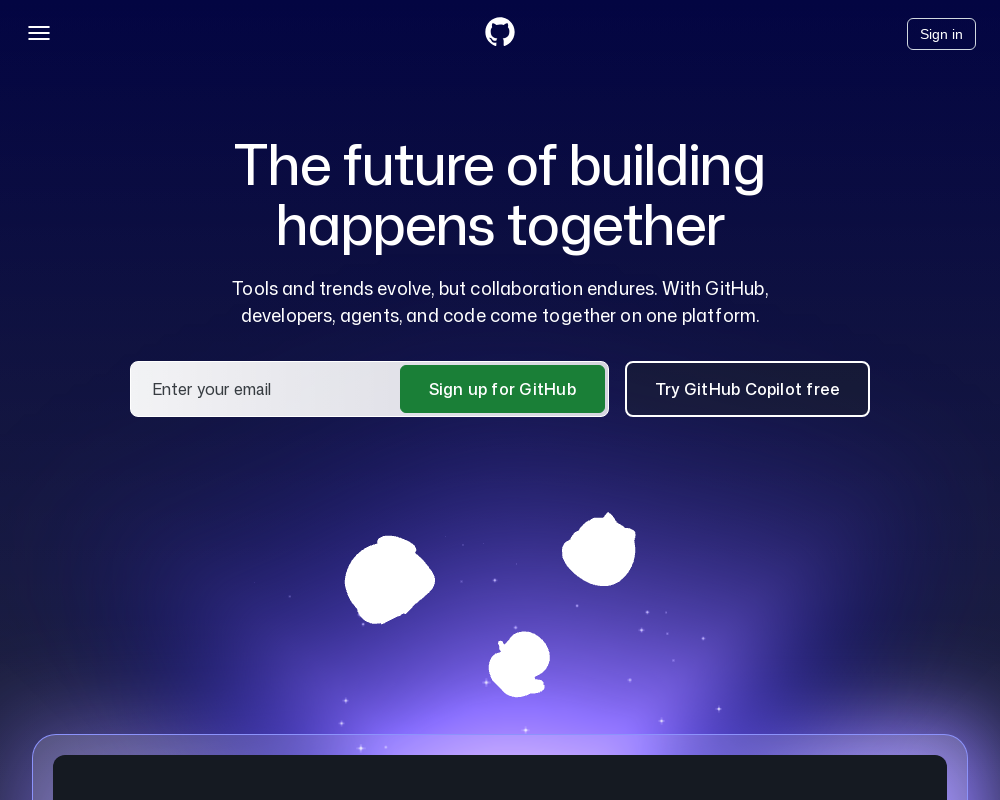